Tests clicking a button that moves when clicked, verifying click handling on dynamic elements

Starting URL: http://www.uitestingplayground.com/click

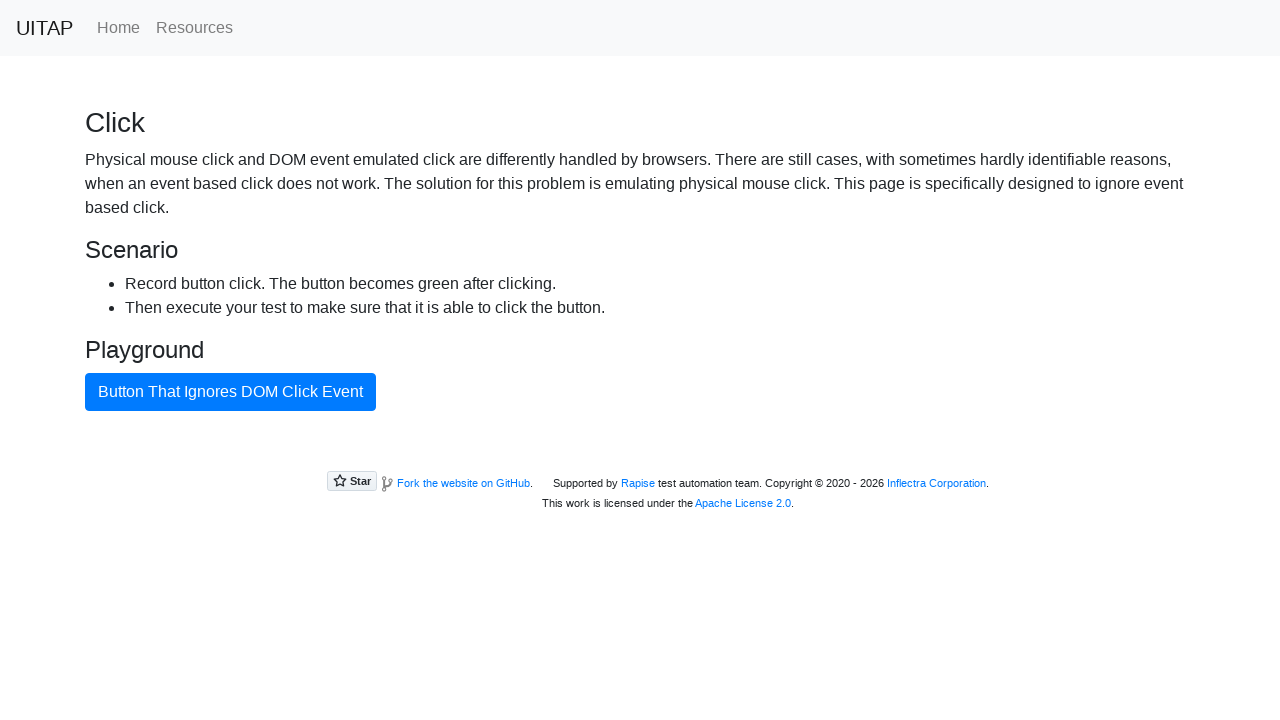

Navigated to UI Testing Playground click test page
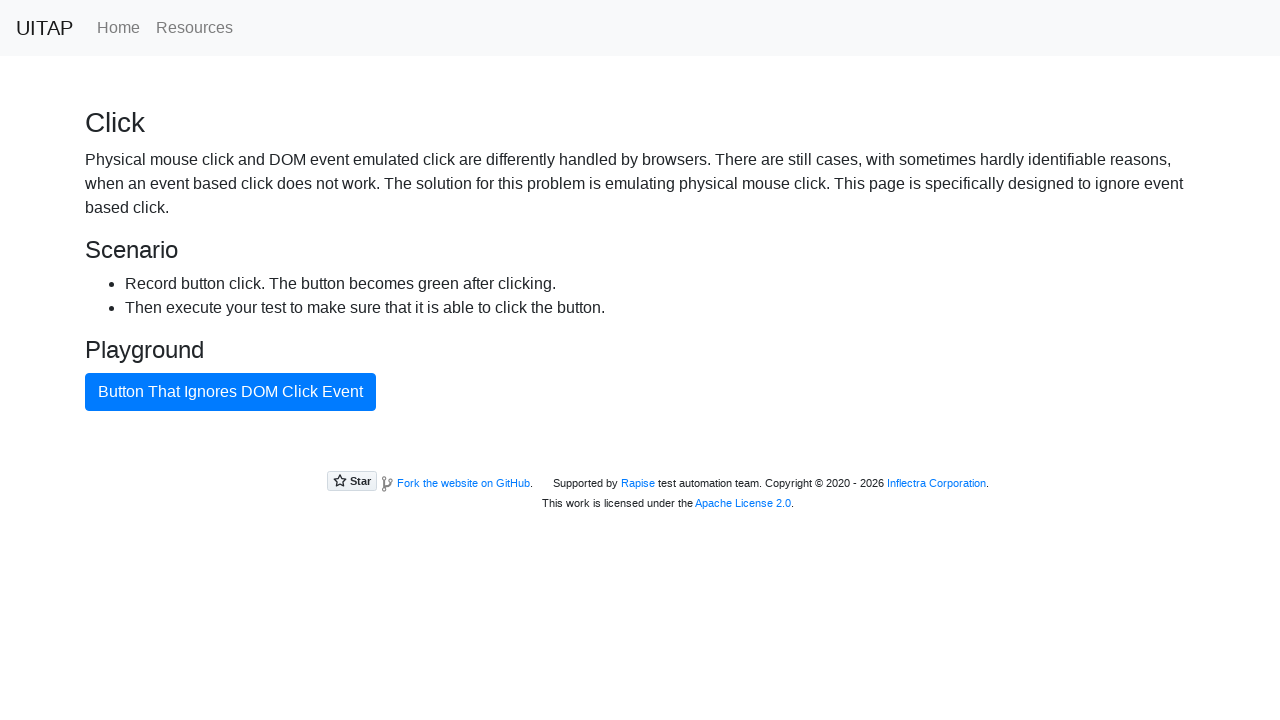

Clicked the dynamic button that moves when clicked at (230, 392) on #badButton
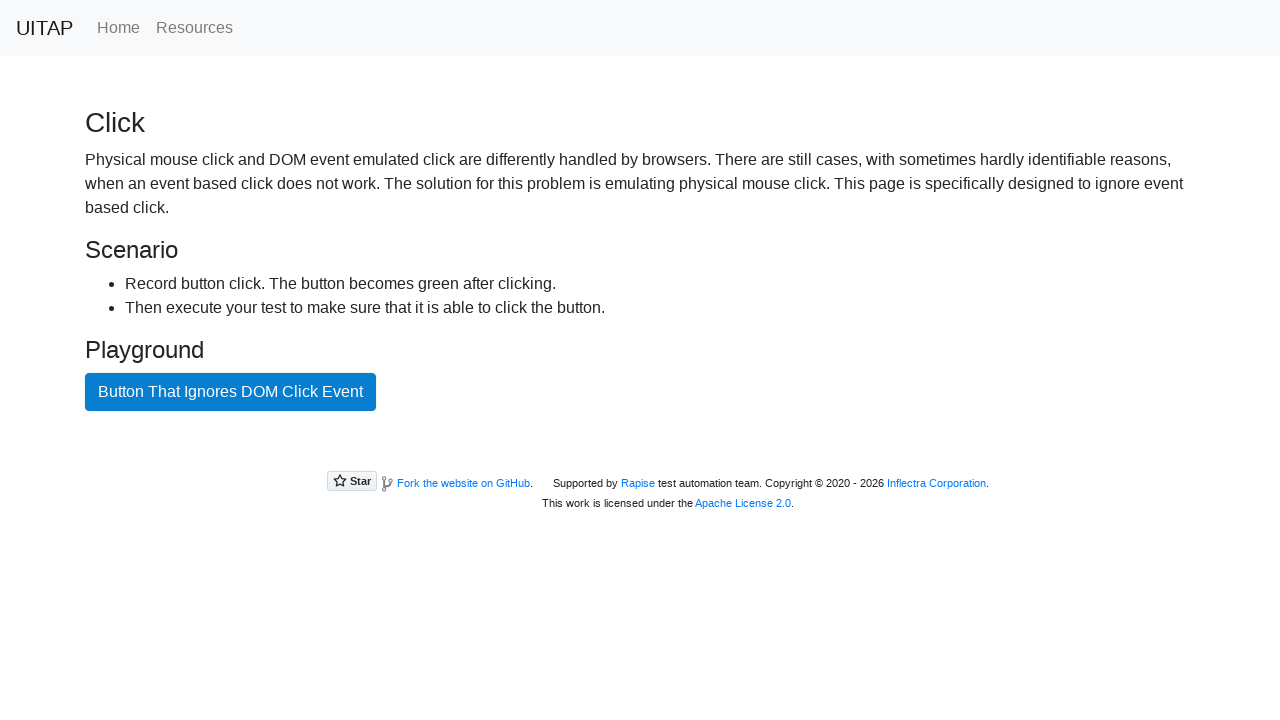

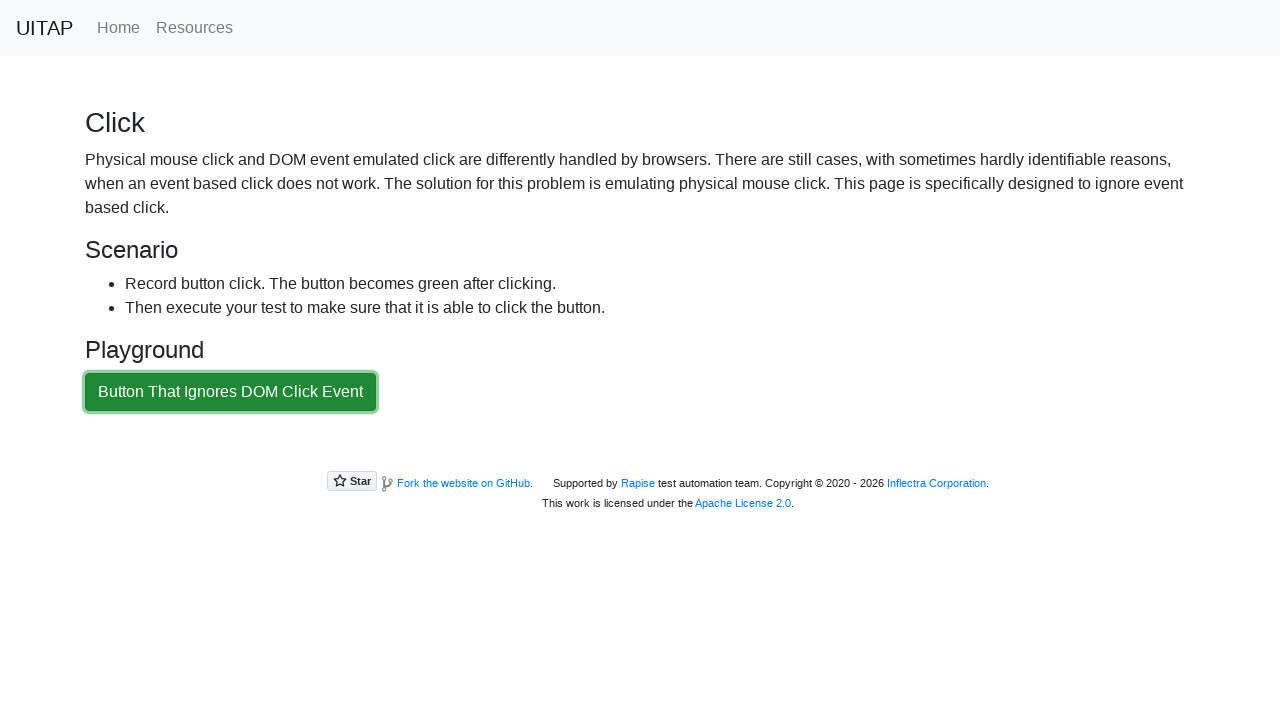